Tests React Semantic UI dropdown selection by selecting a specific item and verifying the selection

Starting URL: https://react.semantic-ui.com/maximize/dropdown-example-selection/

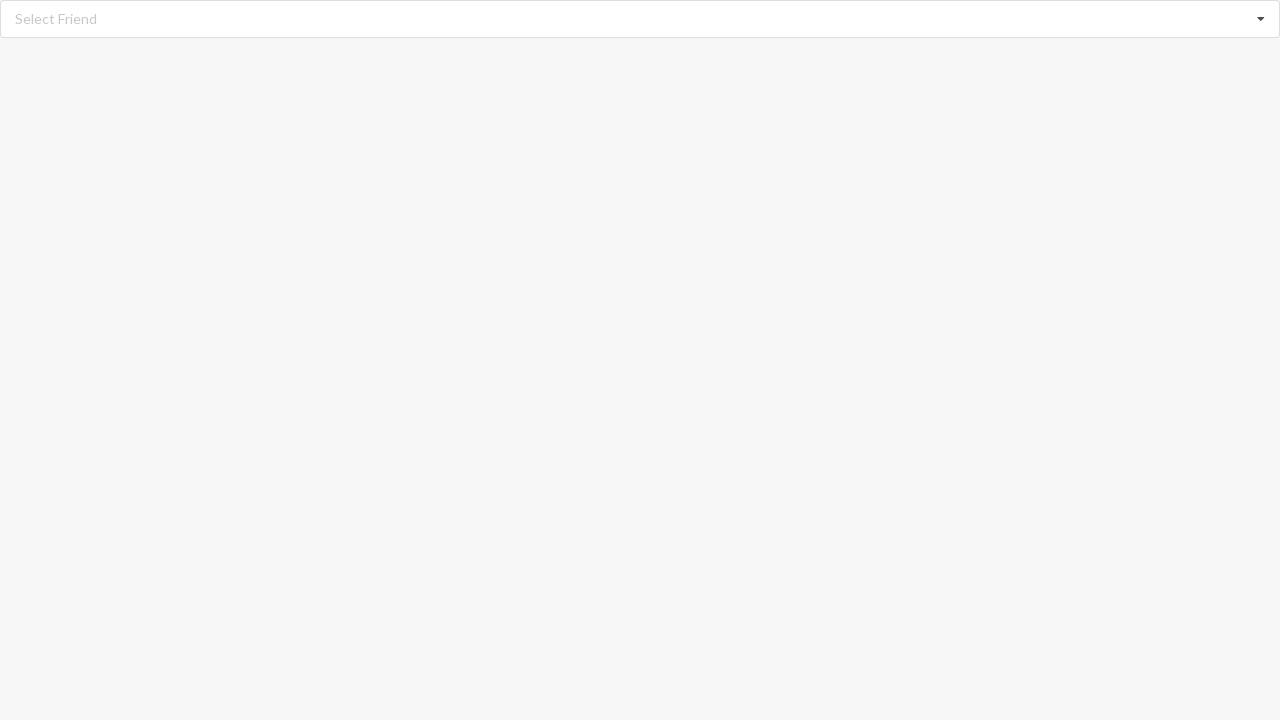

Clicked dropdown to open it at (640, 19) on div.ui
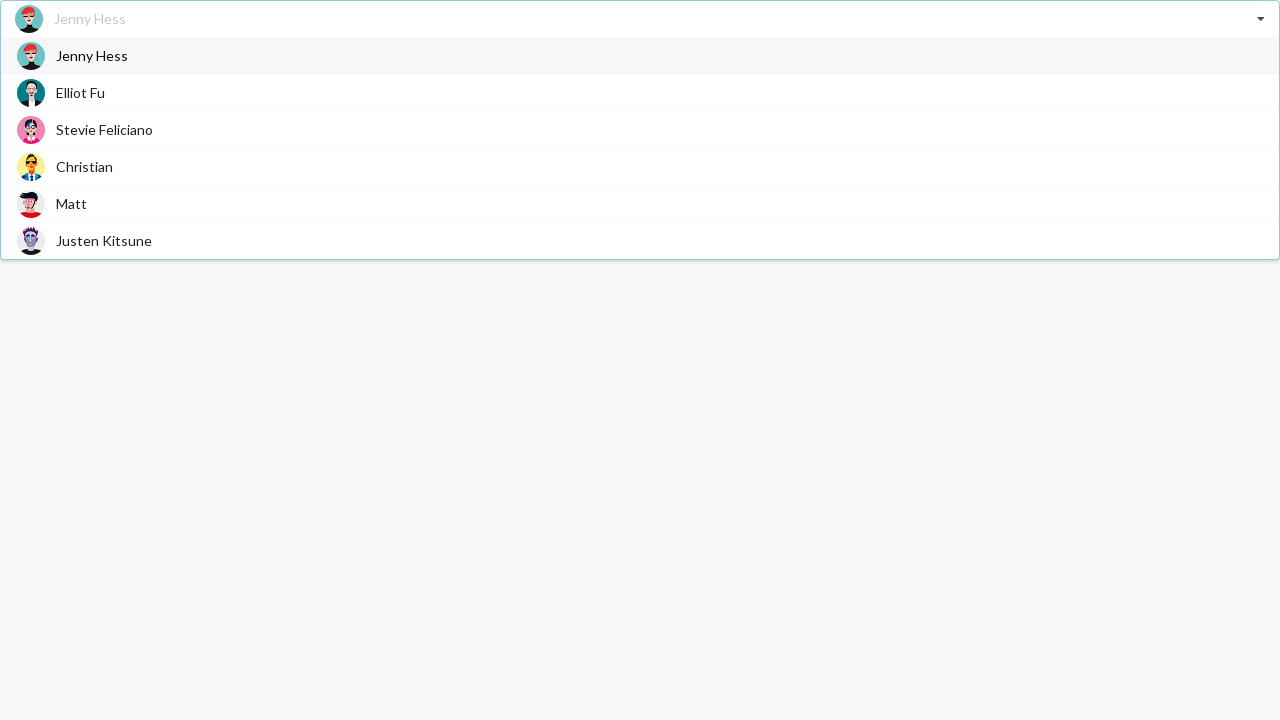

Dropdown items became visible
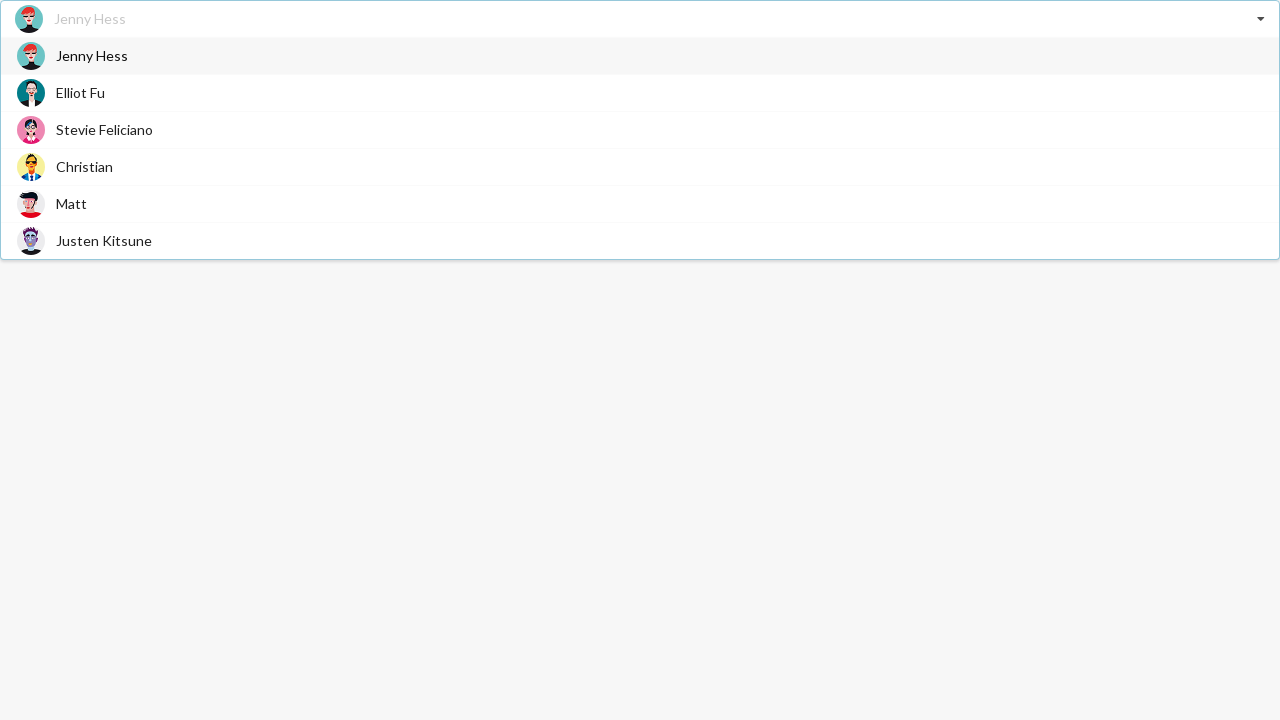

Retrieved all dropdown items
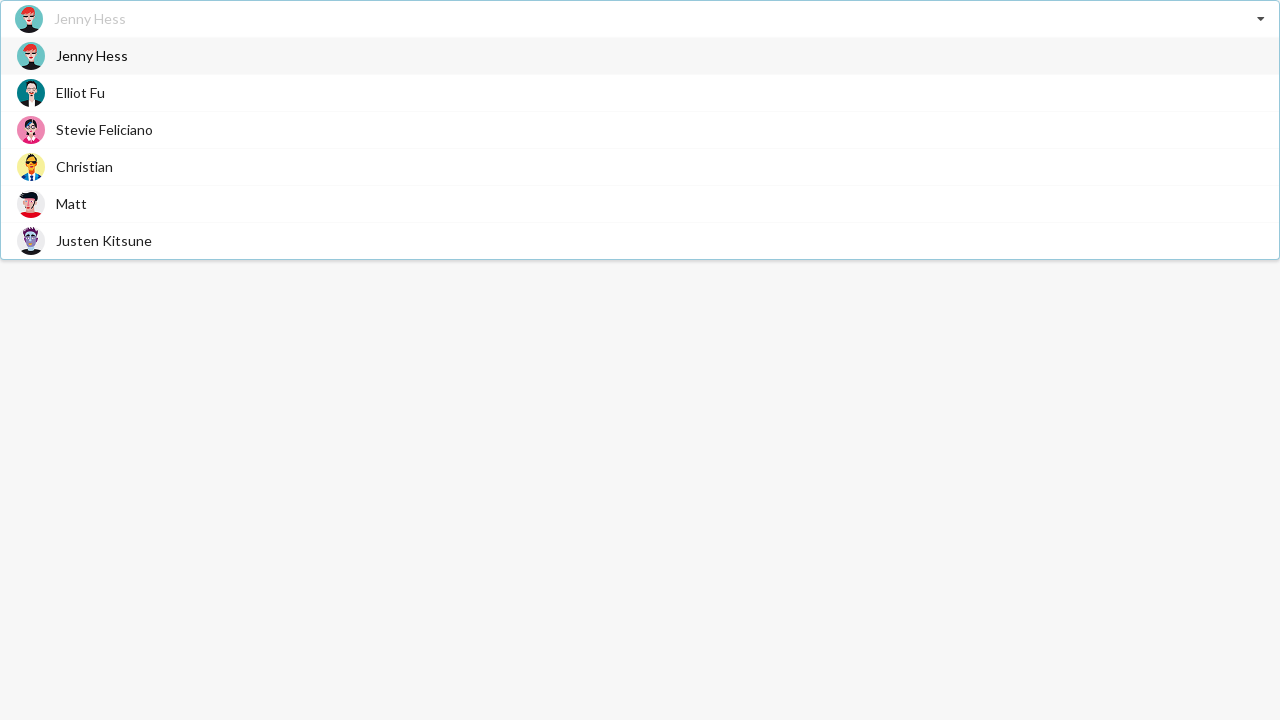

Selected 'Jenny Hess' from dropdown
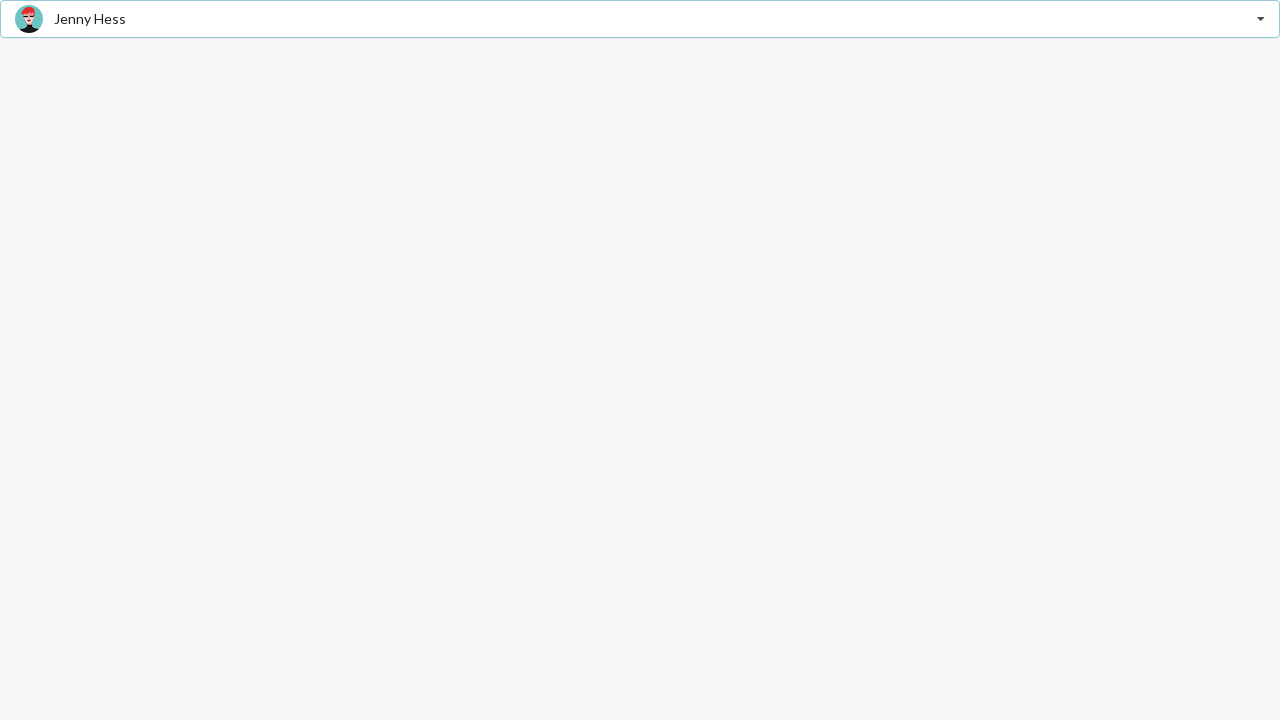

Verified that 'Jenny Hess' is selected in dropdown
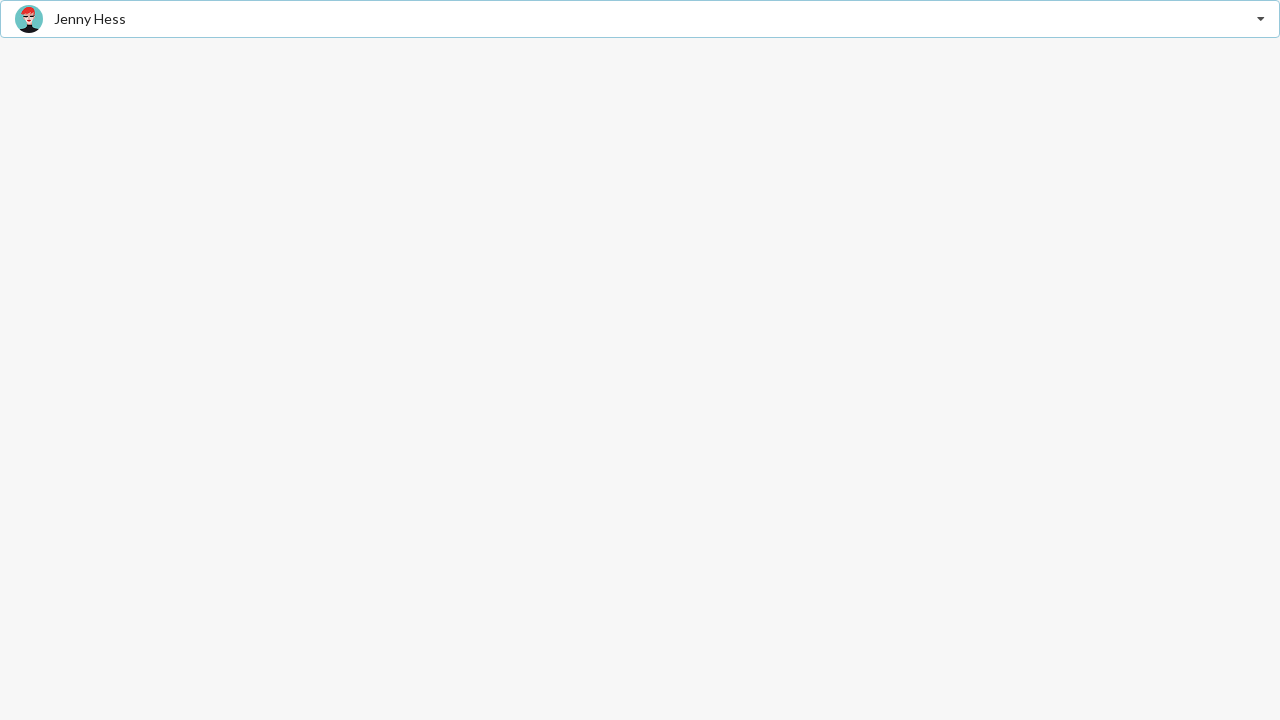

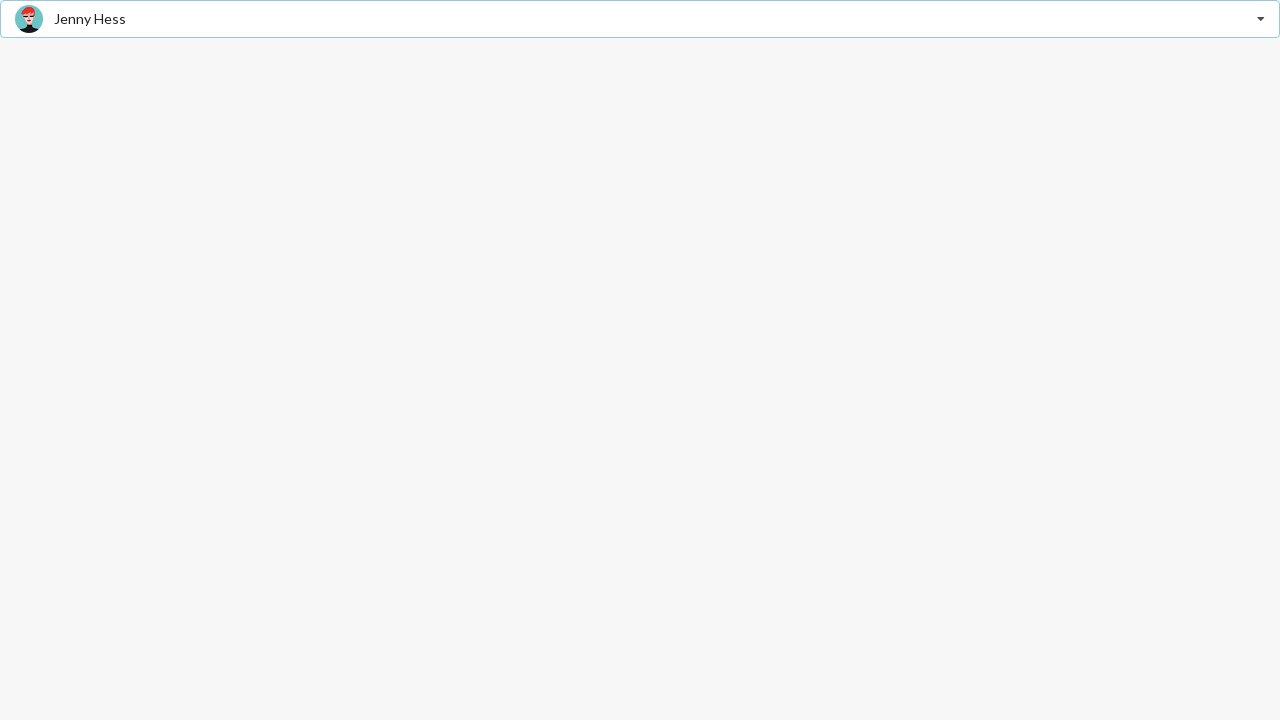